Tests YouTube search functionality by entering a different skill-related search term and submitting the search

Starting URL: https://www.youtube.com/

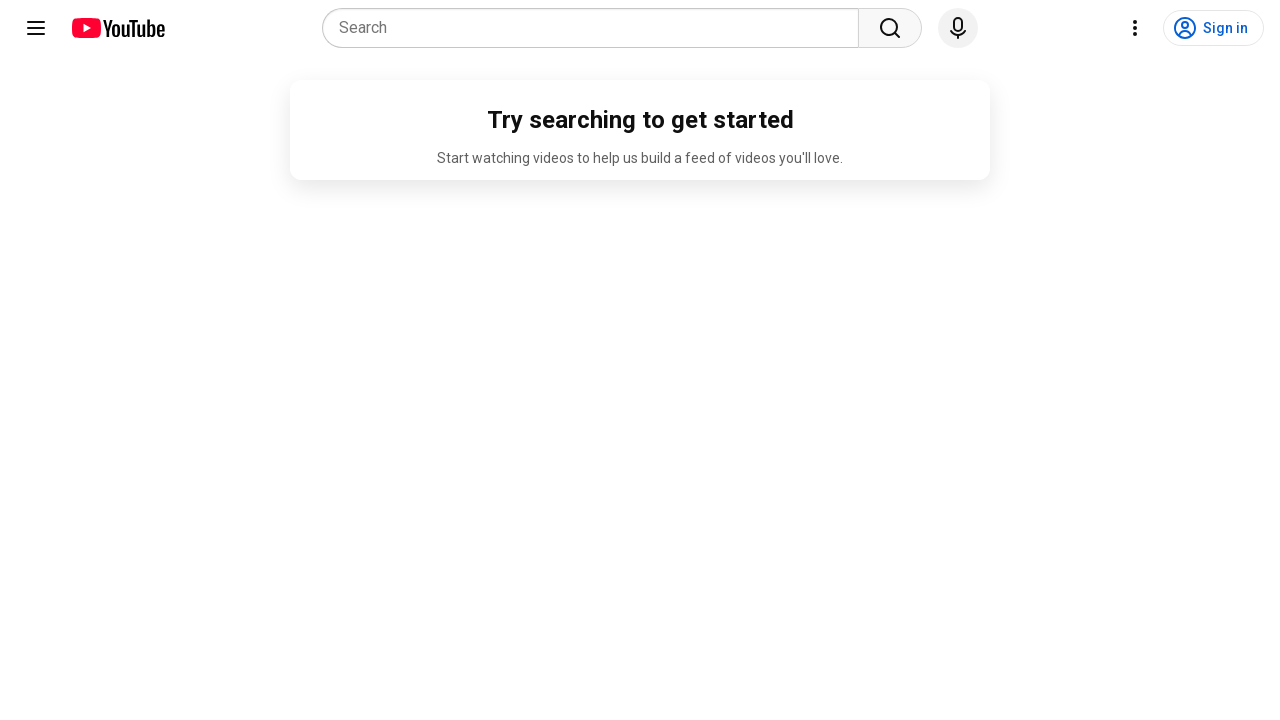

Clicked on the YouTube search placeholder at (596, 28) on internal:attr=[placeholder="Search"s] >> nth=0
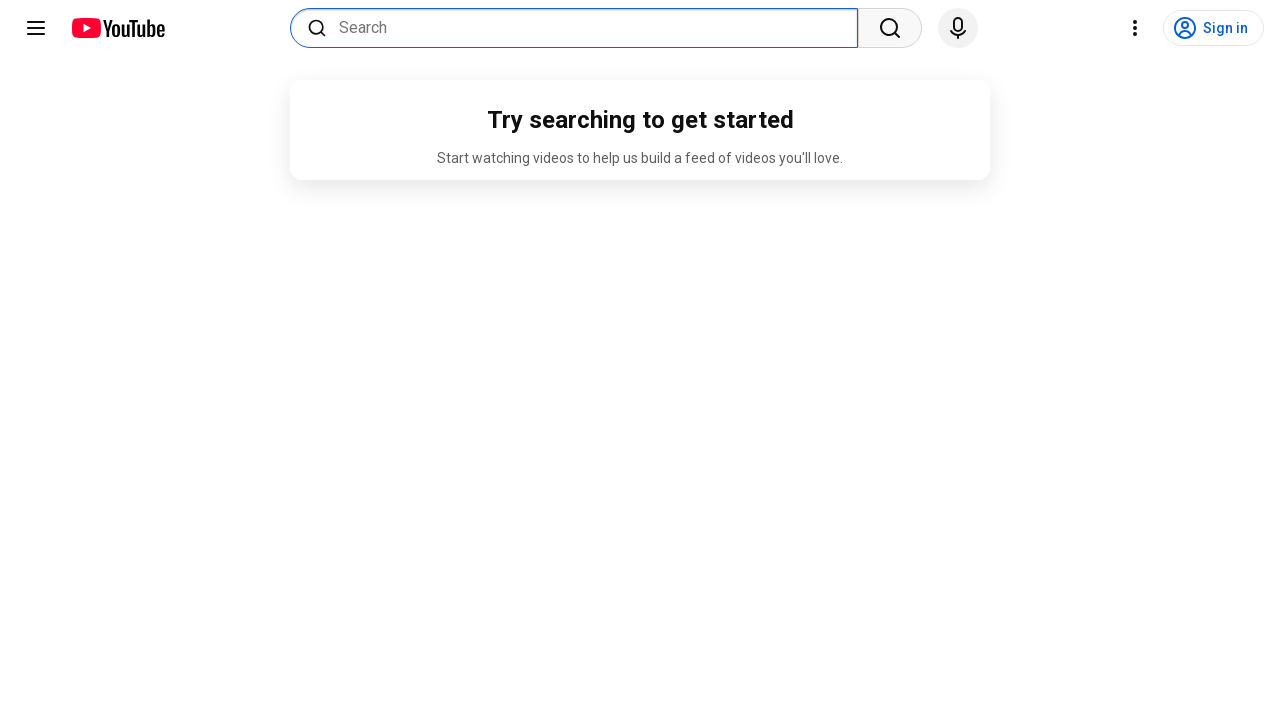

Filled search box with 'JavaScript tutorial' on internal:attr=[placeholder="Search"s] >> nth=0
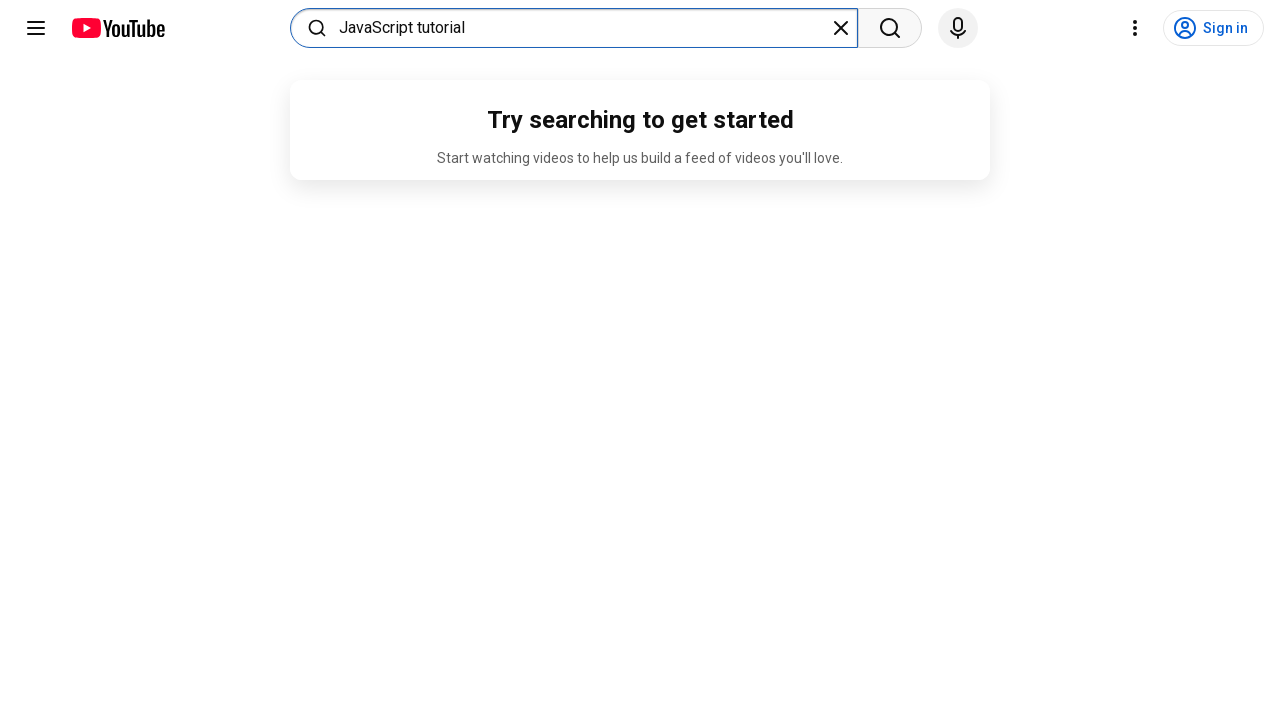

Pressed Enter to submit the search on internal:attr=[placeholder="Search"s] >> nth=0
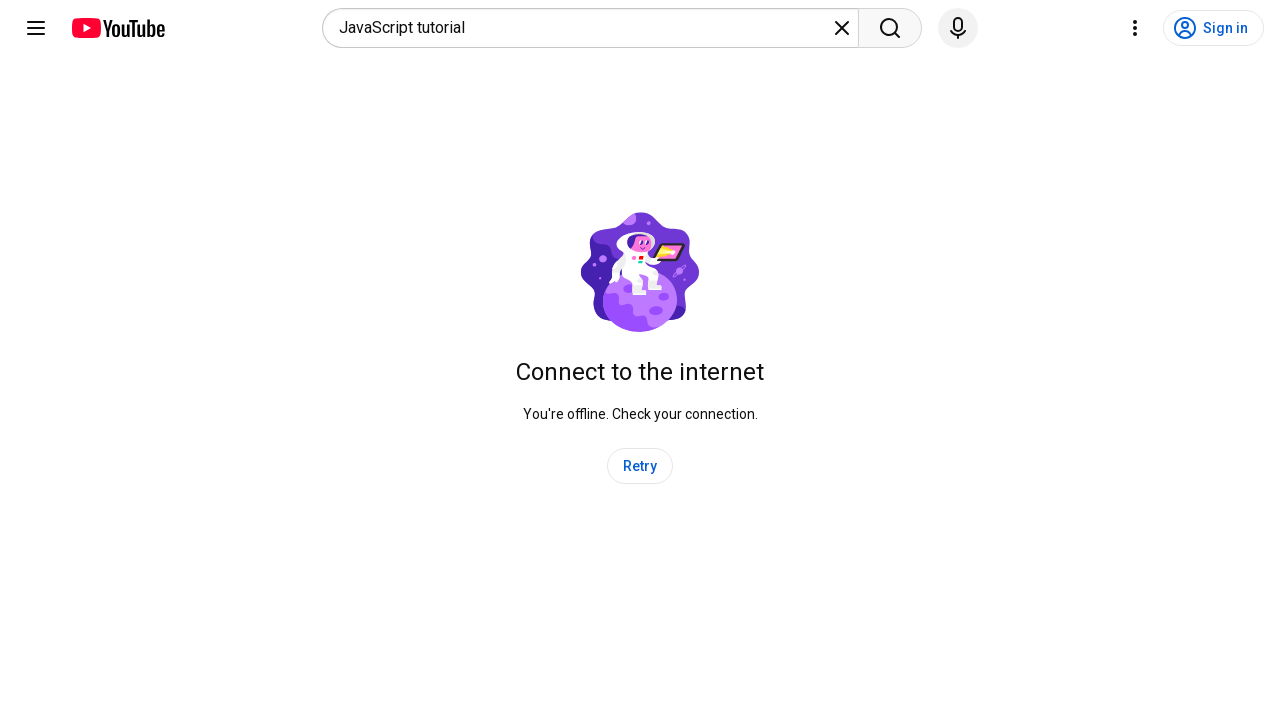

Waited for search results to load
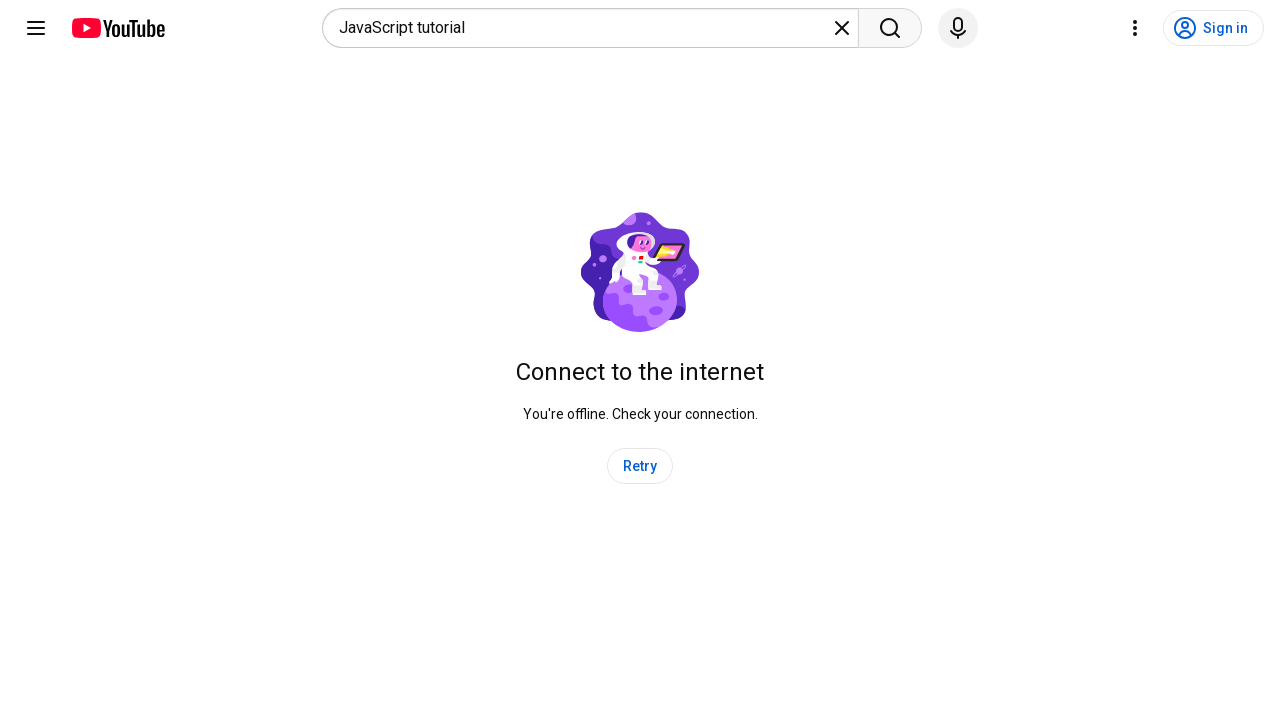

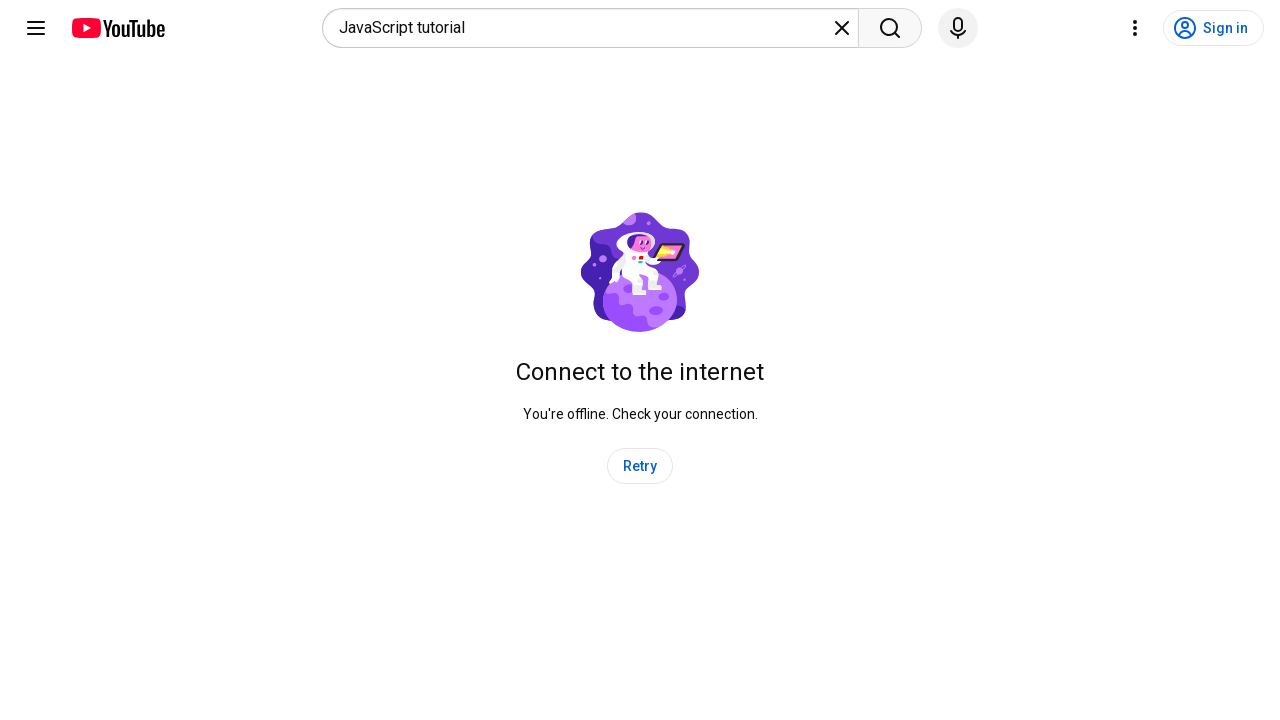